Navigates to a text comparison website and maximizes the browser window. The original script loaded a Chrome extension, but that dependency has been removed as it requires a local file.

Starting URL: https://text-compare.com/

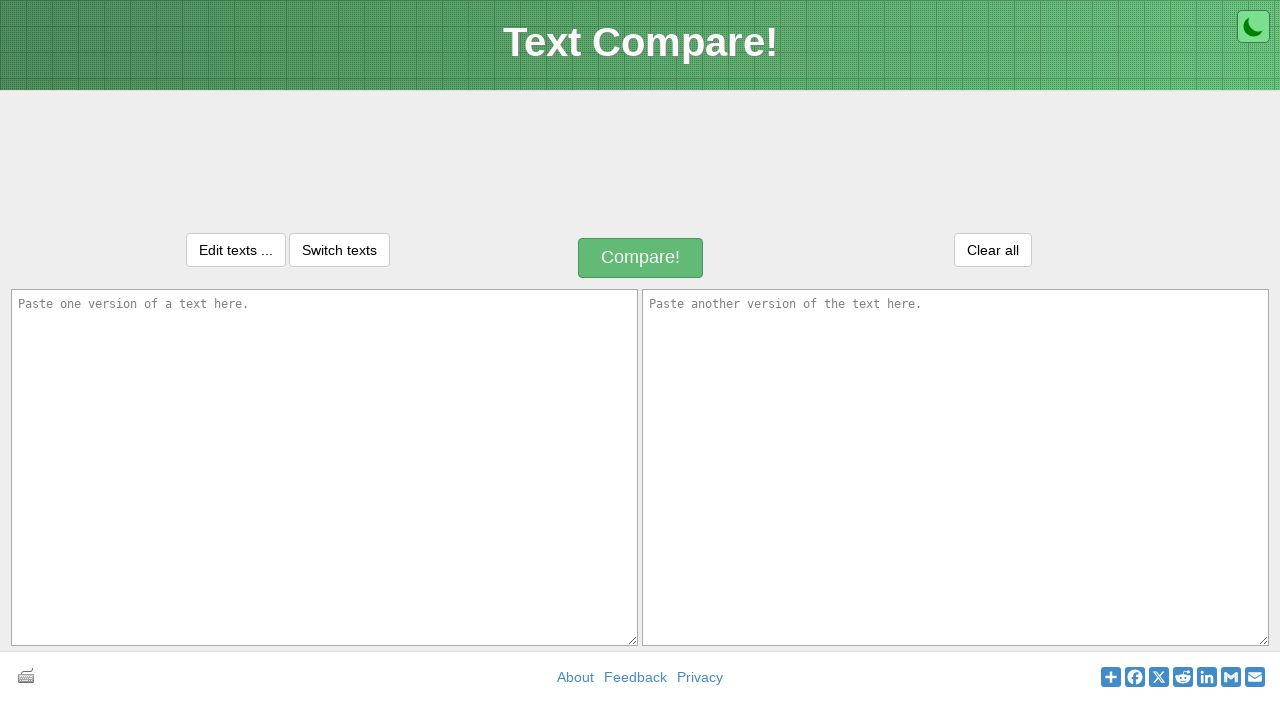

Set browser viewport to 1920x1080
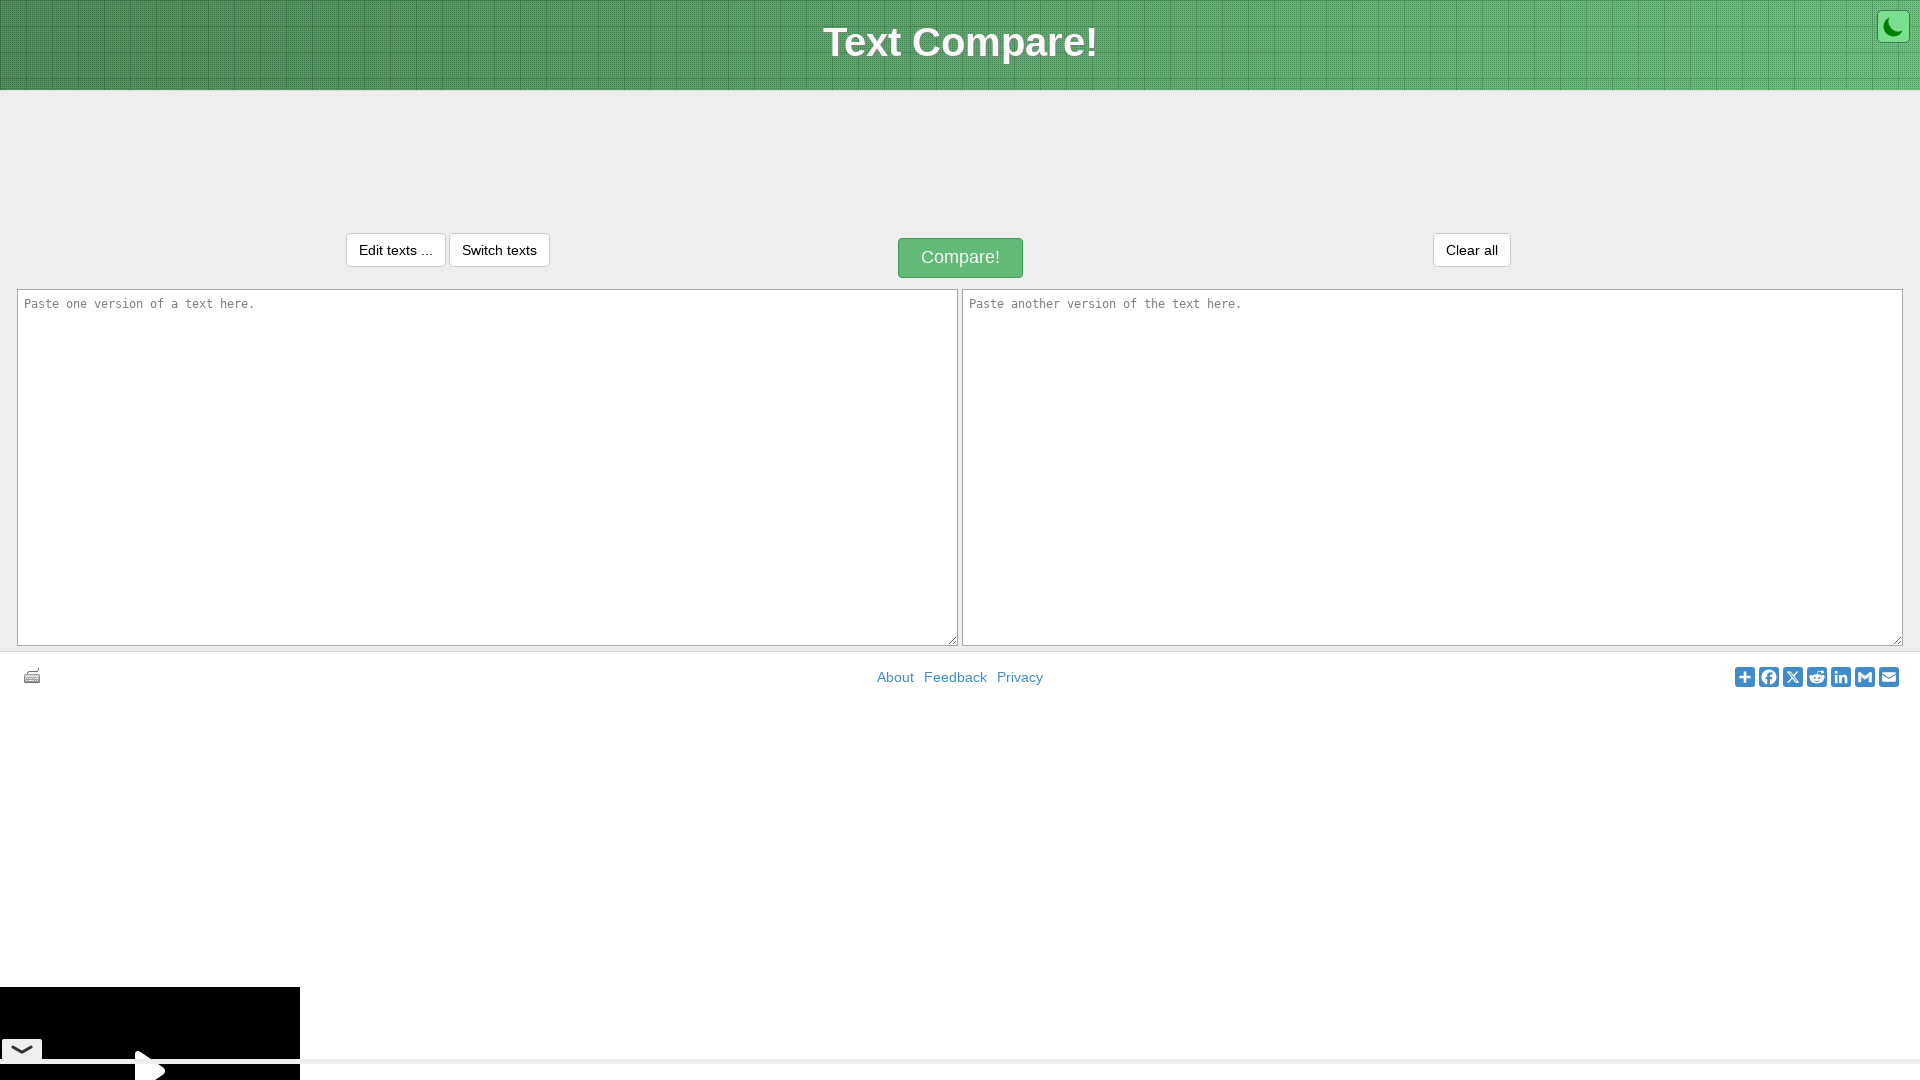

Waited for page DOM content to load
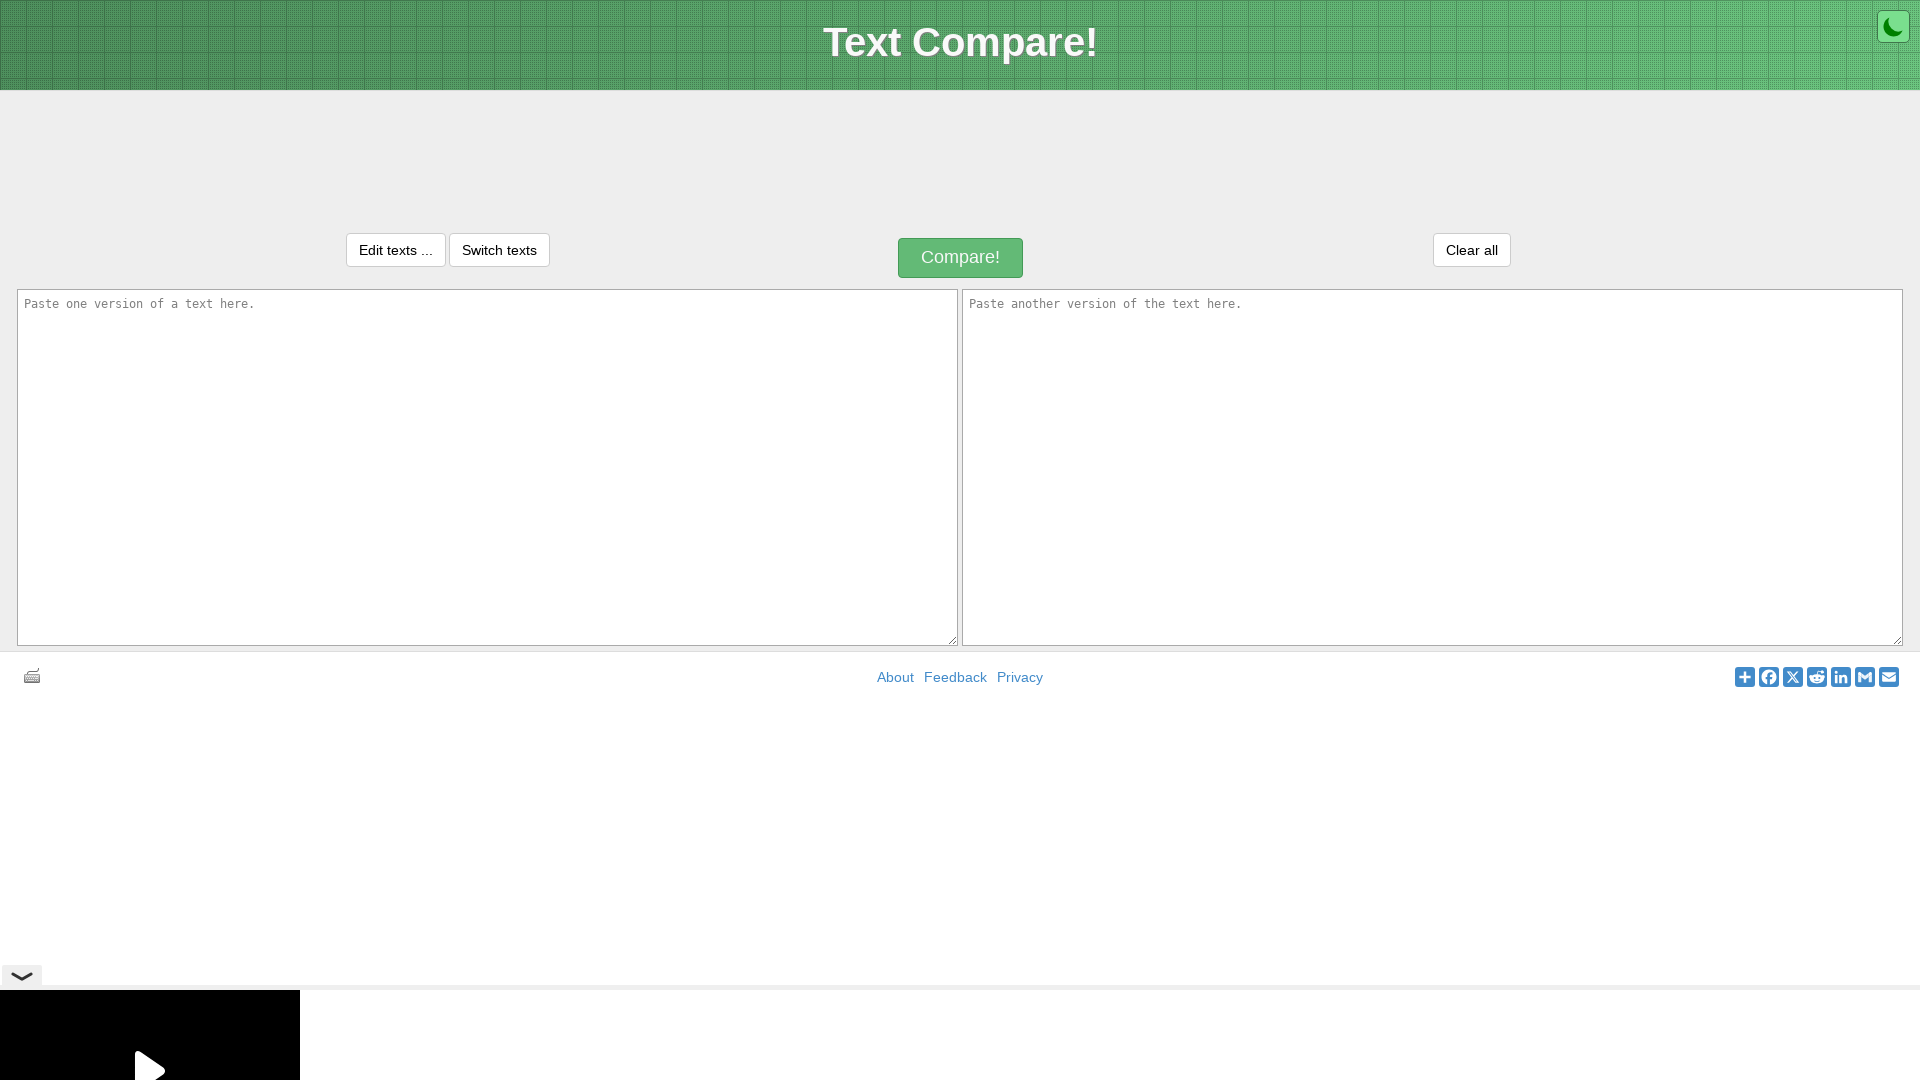

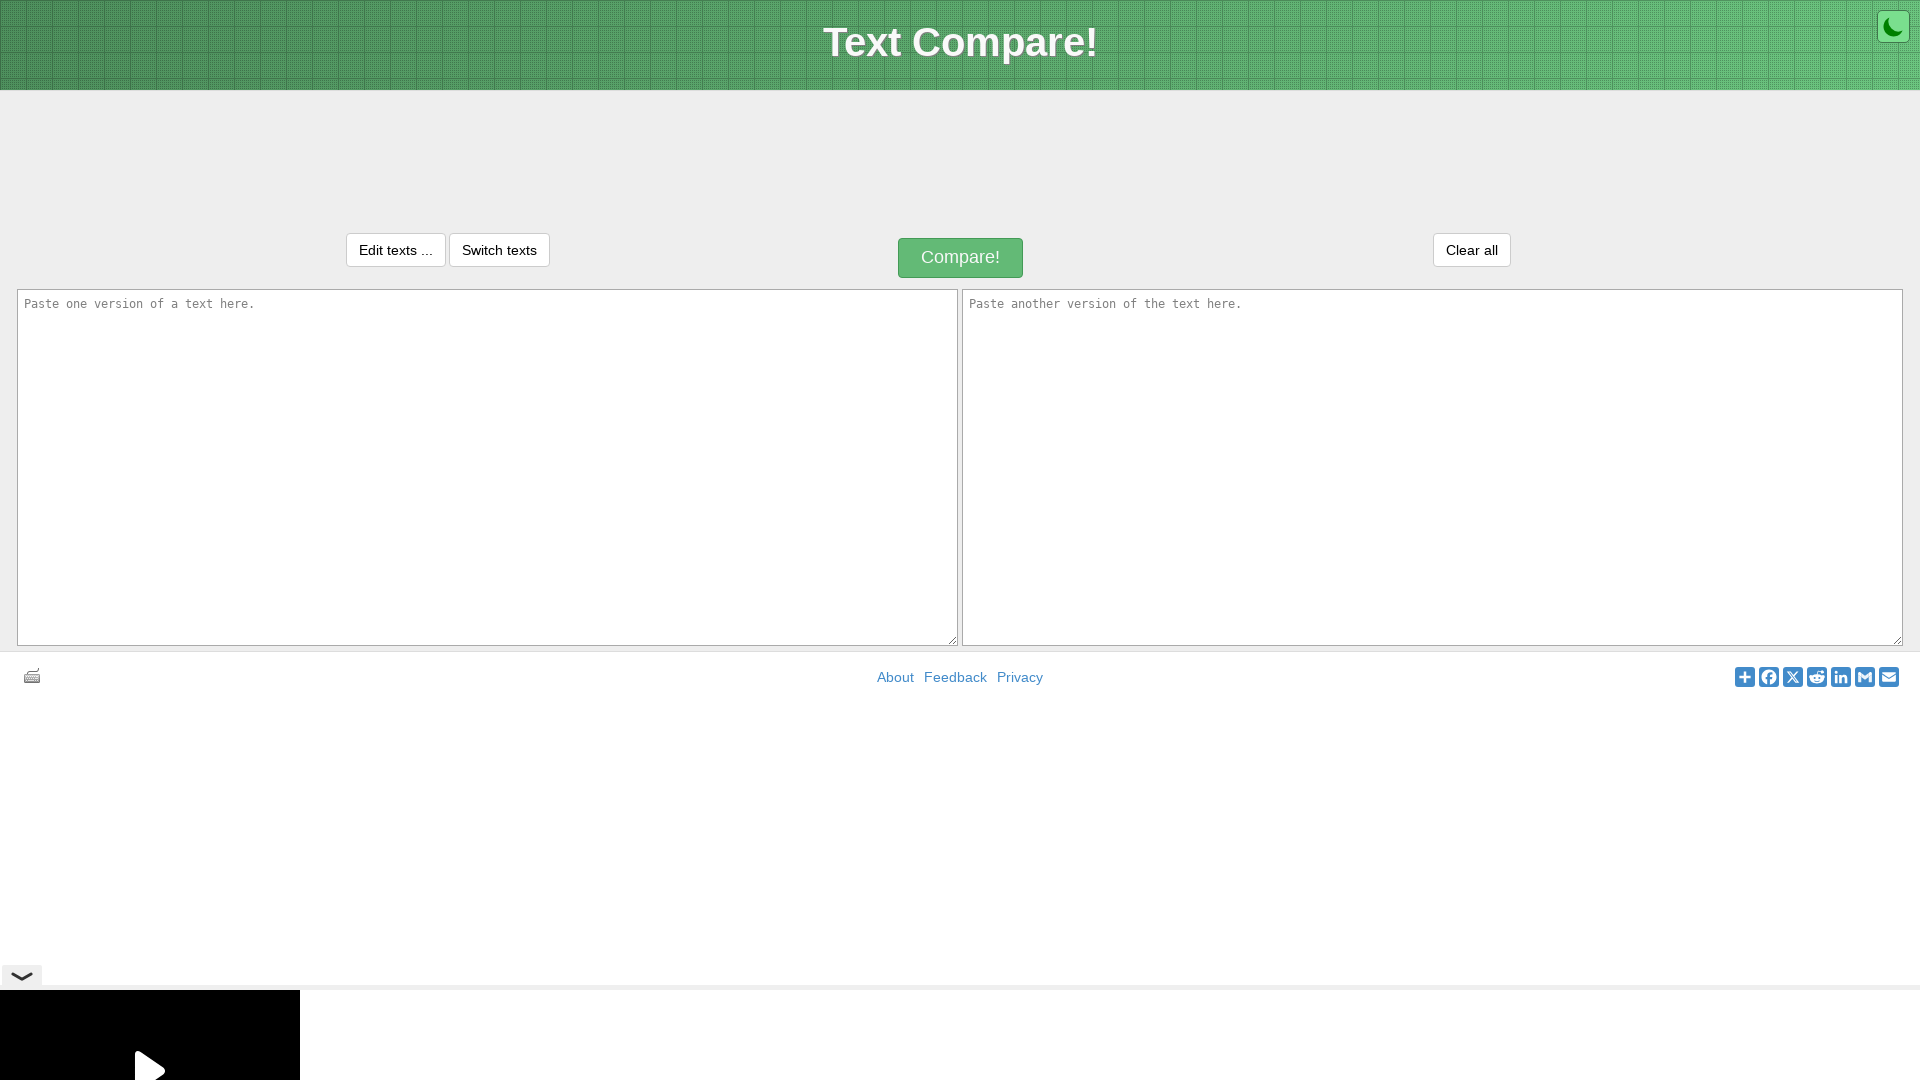